Tests the complete flight booking flow on BlazeDemo by selecting departure and destination cities, choosing a flight, and filling out passenger and payment information to complete a purchase.

Starting URL: https://blazedemo.com/

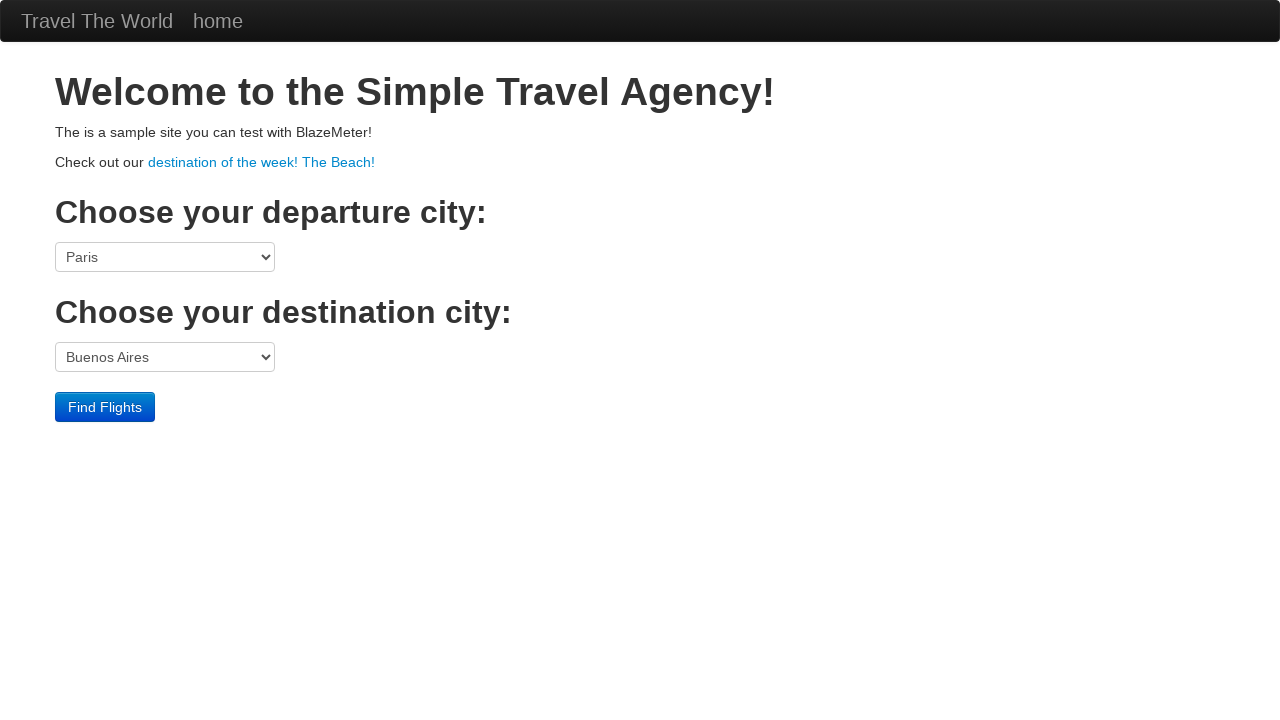

Navigated to BlazeDemo home page
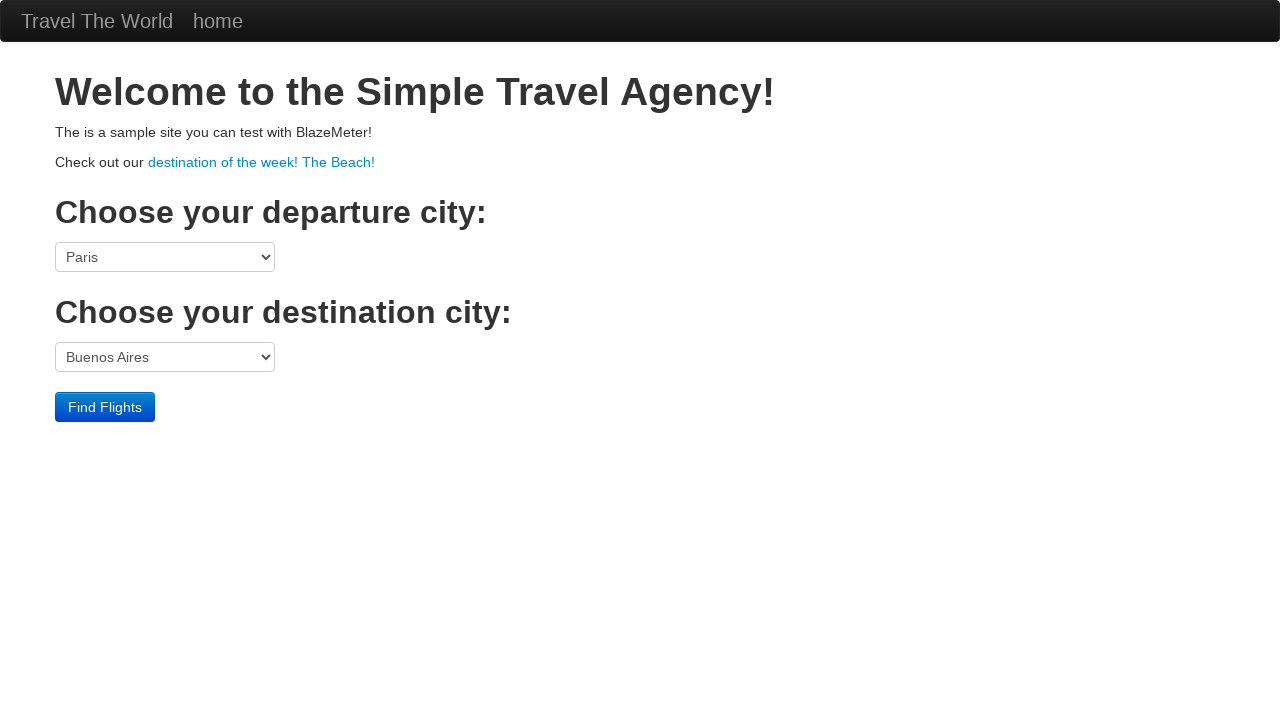

Clicked departure city dropdown at (165, 257) on [name='fromPort']
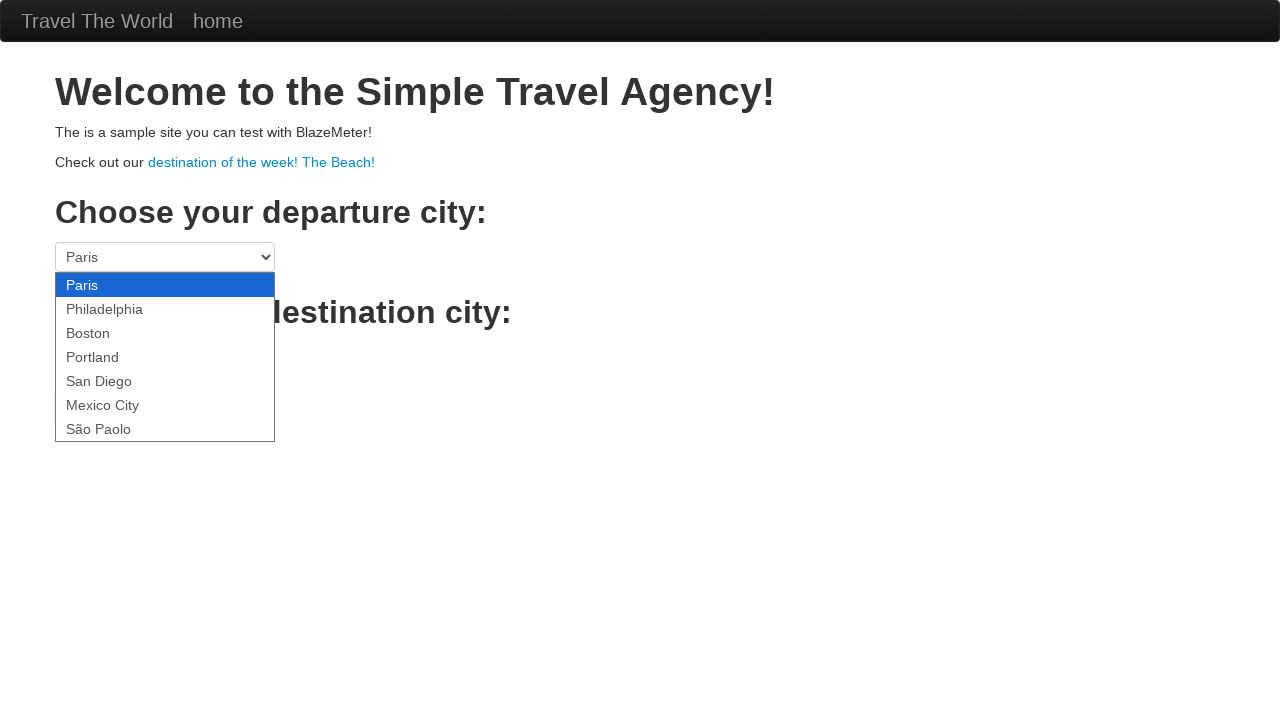

Selected Boston as departure city on [name='fromPort']
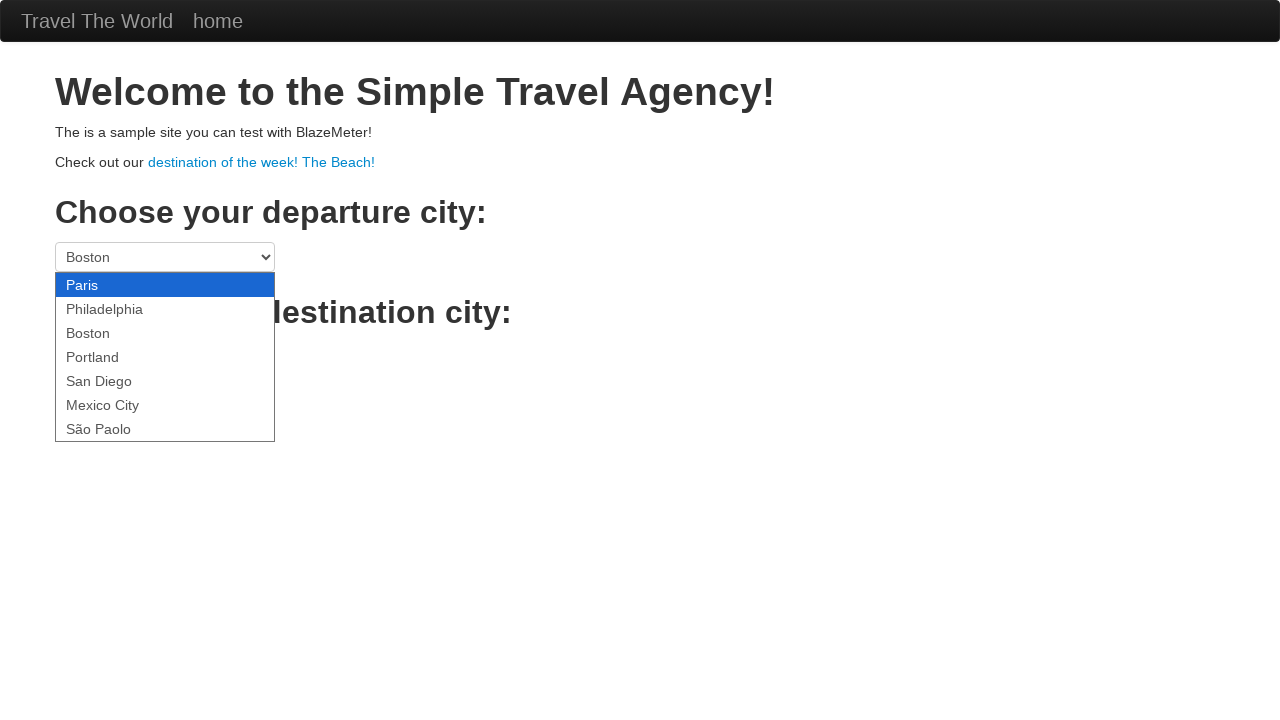

Clicked destination city dropdown at (165, 357) on [name='toPort']
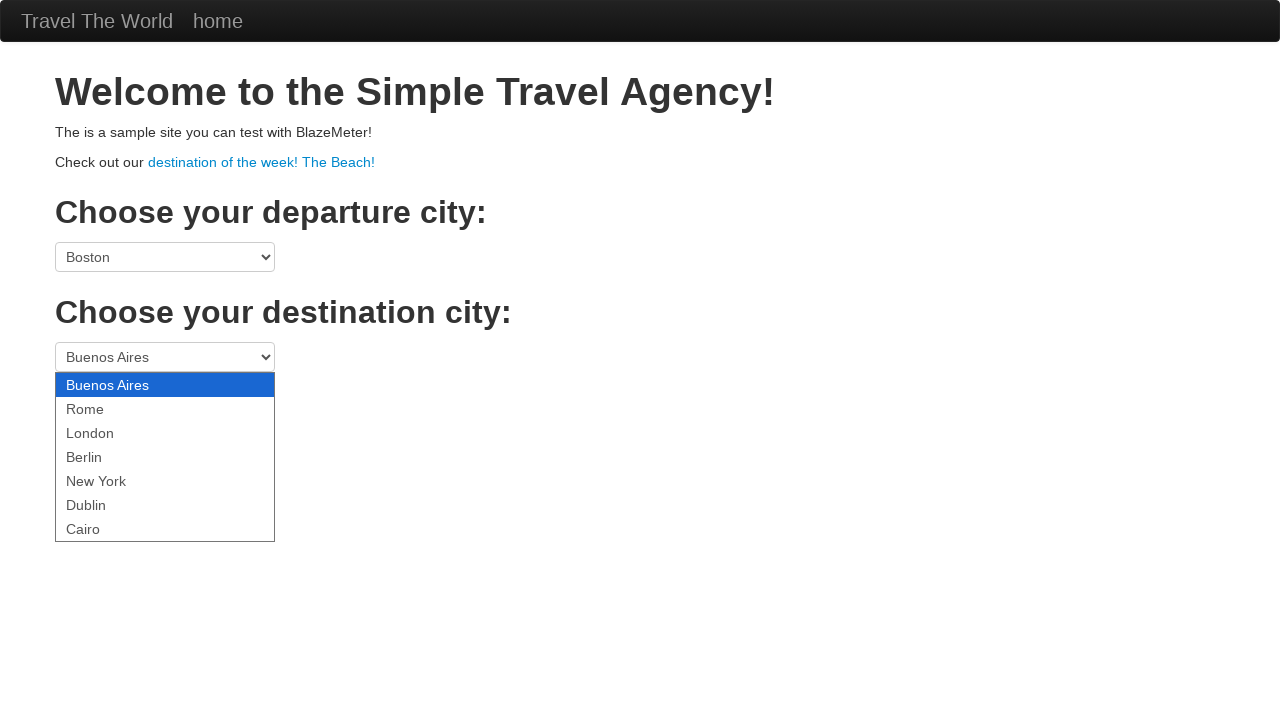

Selected New York as destination city on [name='toPort']
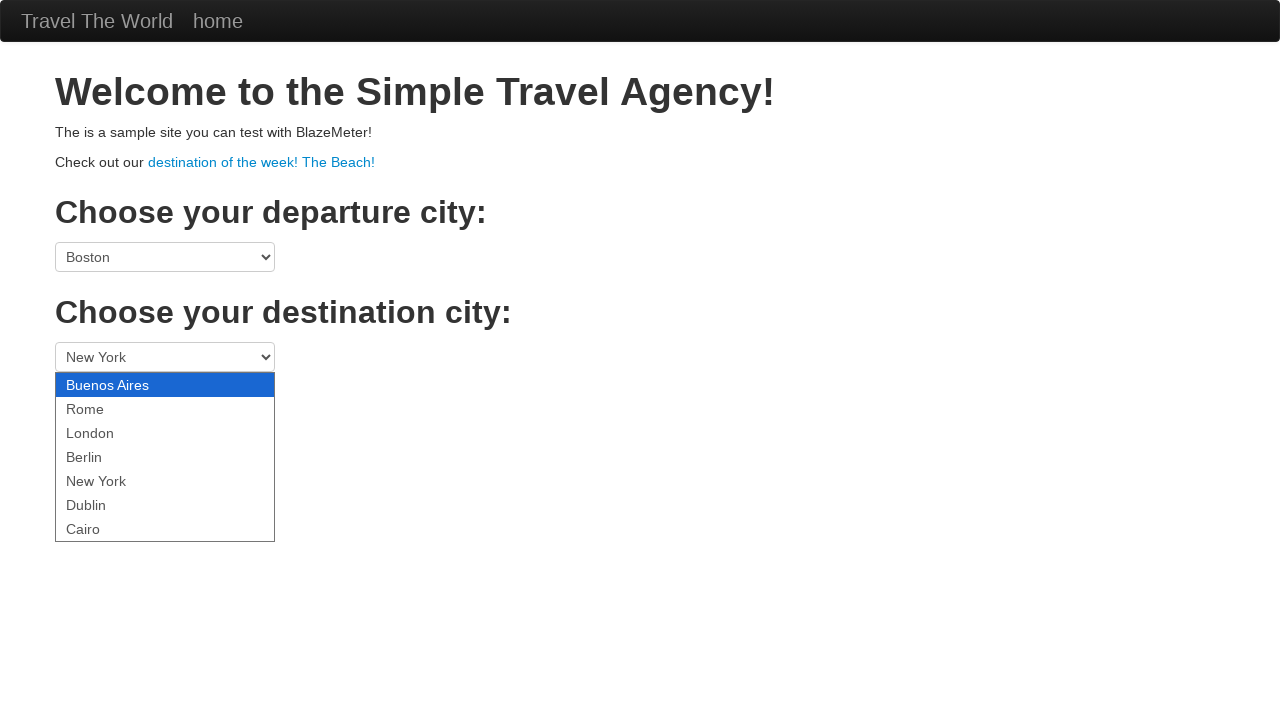

Clicked Find Flights button at (105, 407) on .btn-primary
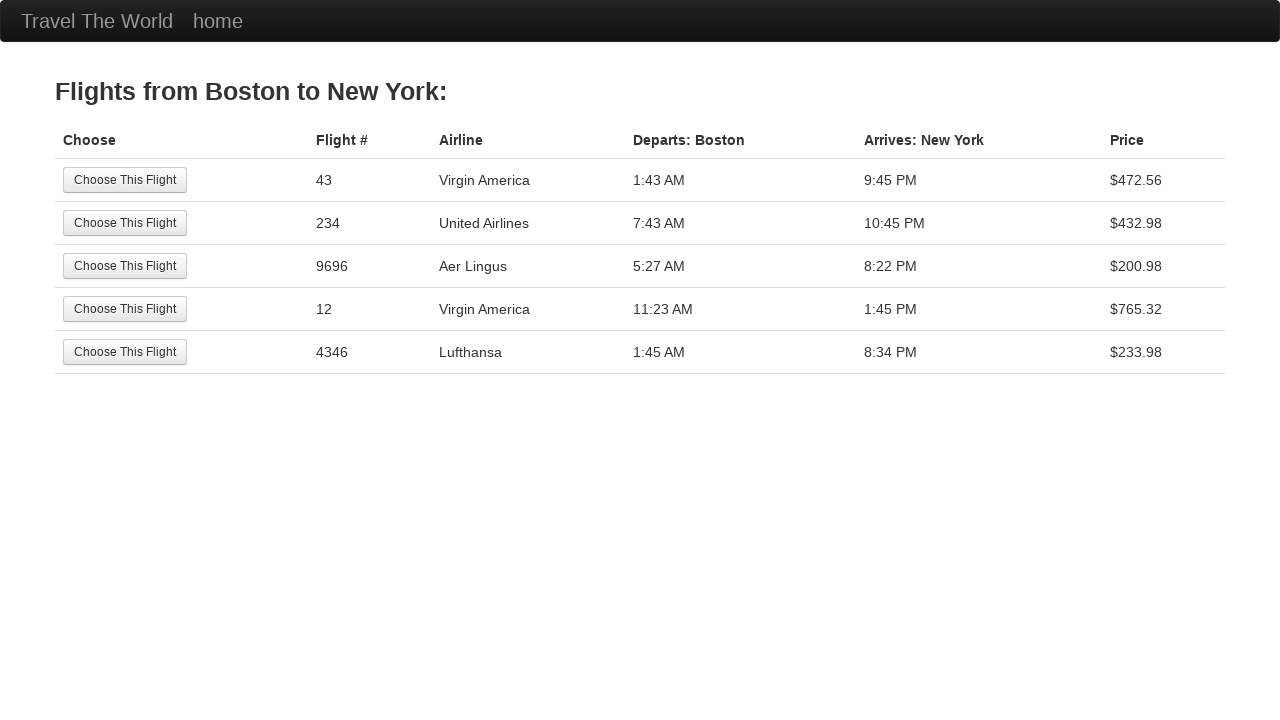

Selected the first available flight at (125, 180) on tr:nth-child(1) .btn
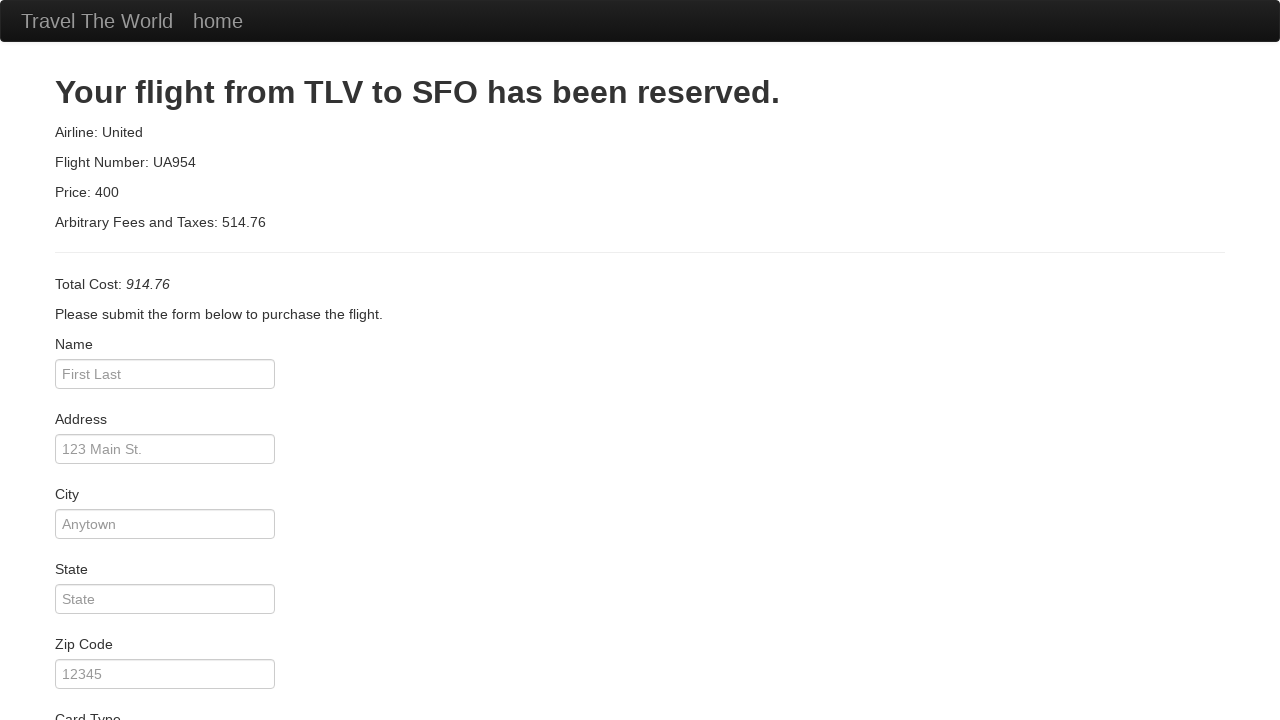

Clicked passenger name field at (165, 374) on #inputName
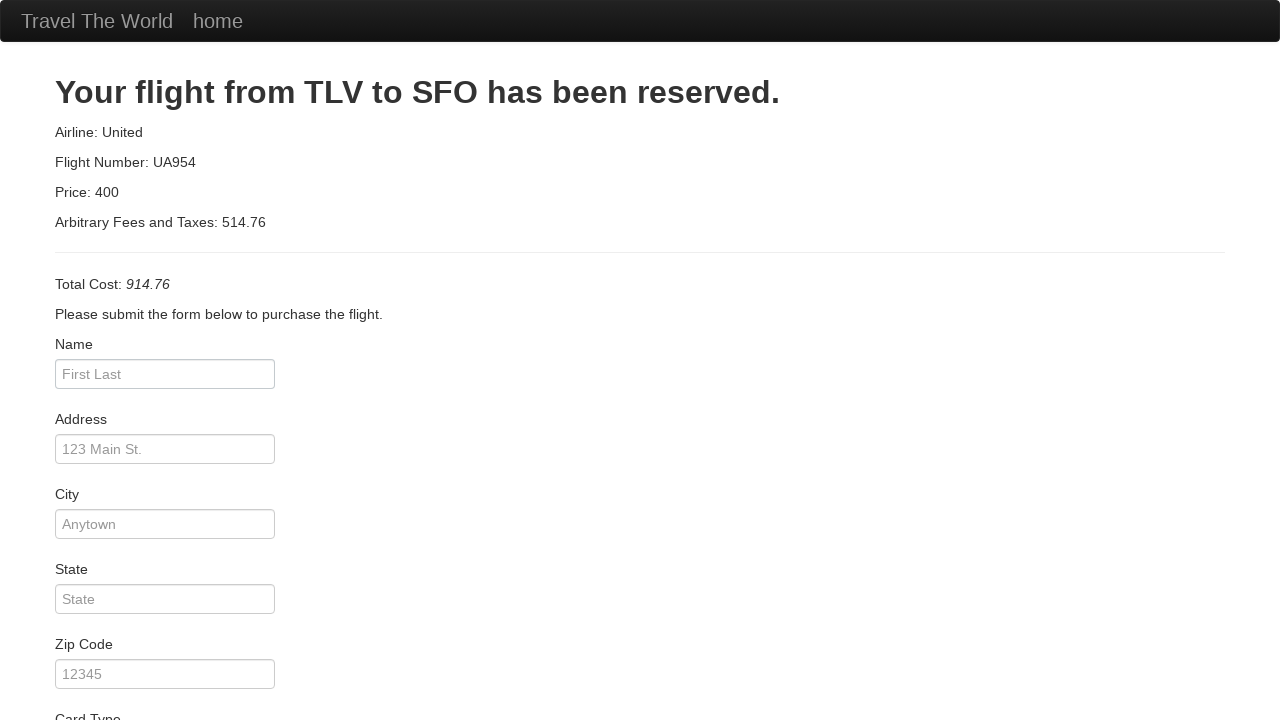

Filled in passenger name 'Marcus Thompson' on #inputName
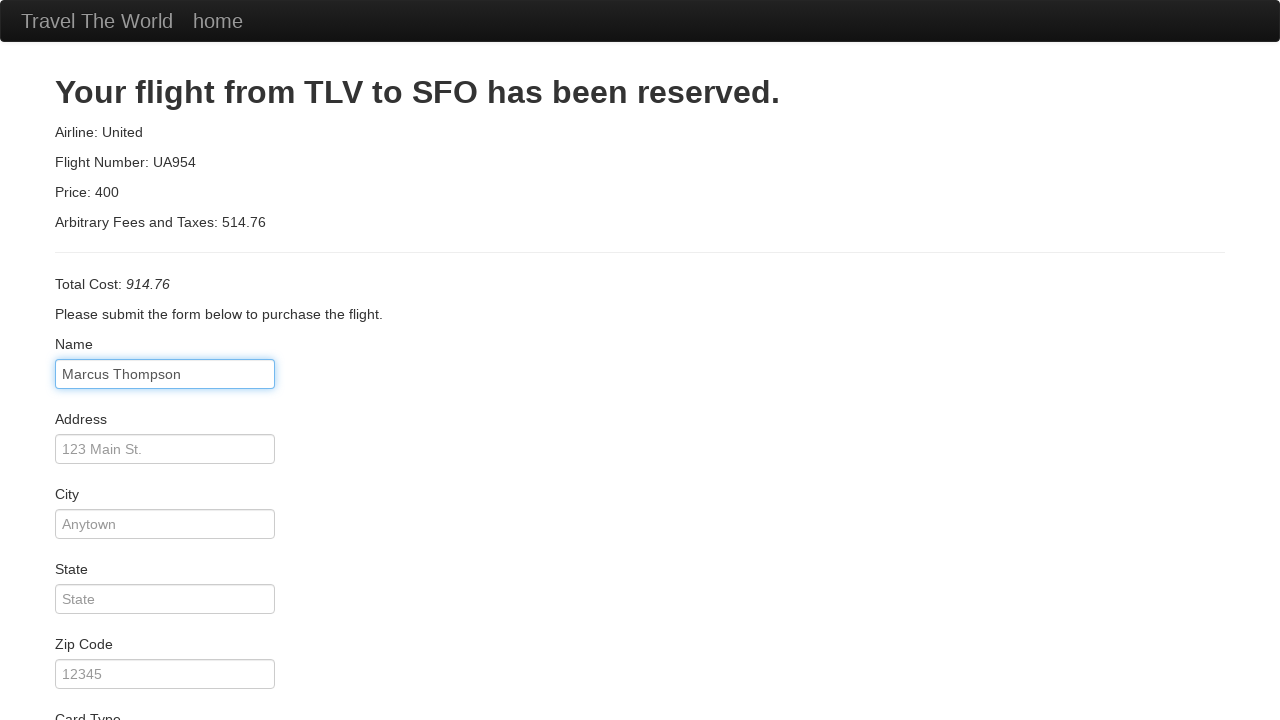

Filled in address '456 Oak Avenue' on #address
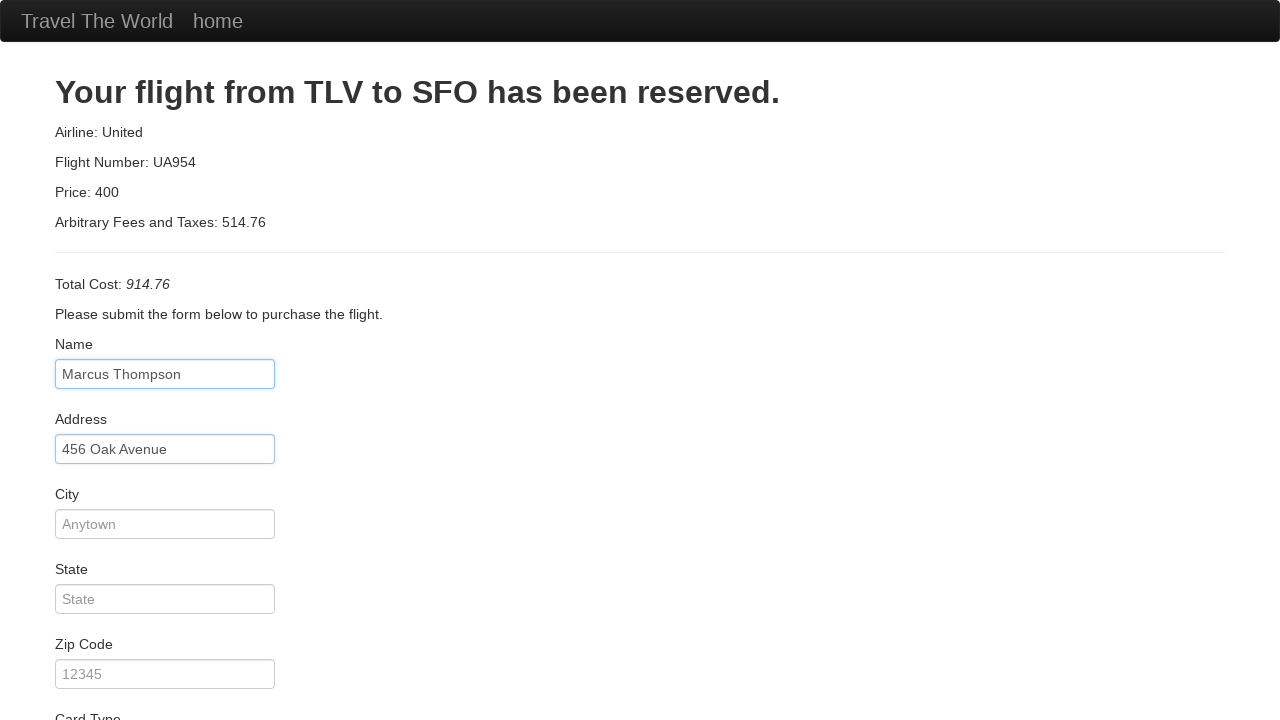

Filled in city 'Seattle' on #city
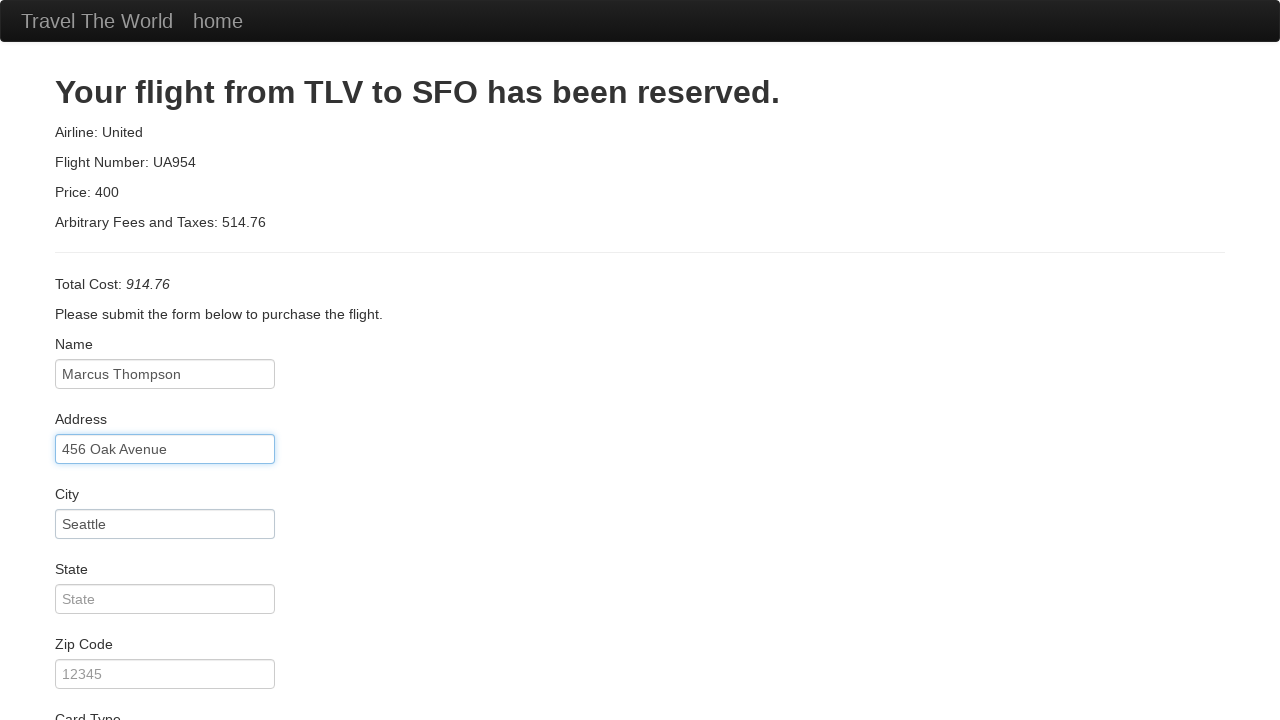

Filled in state 'WA' on #state
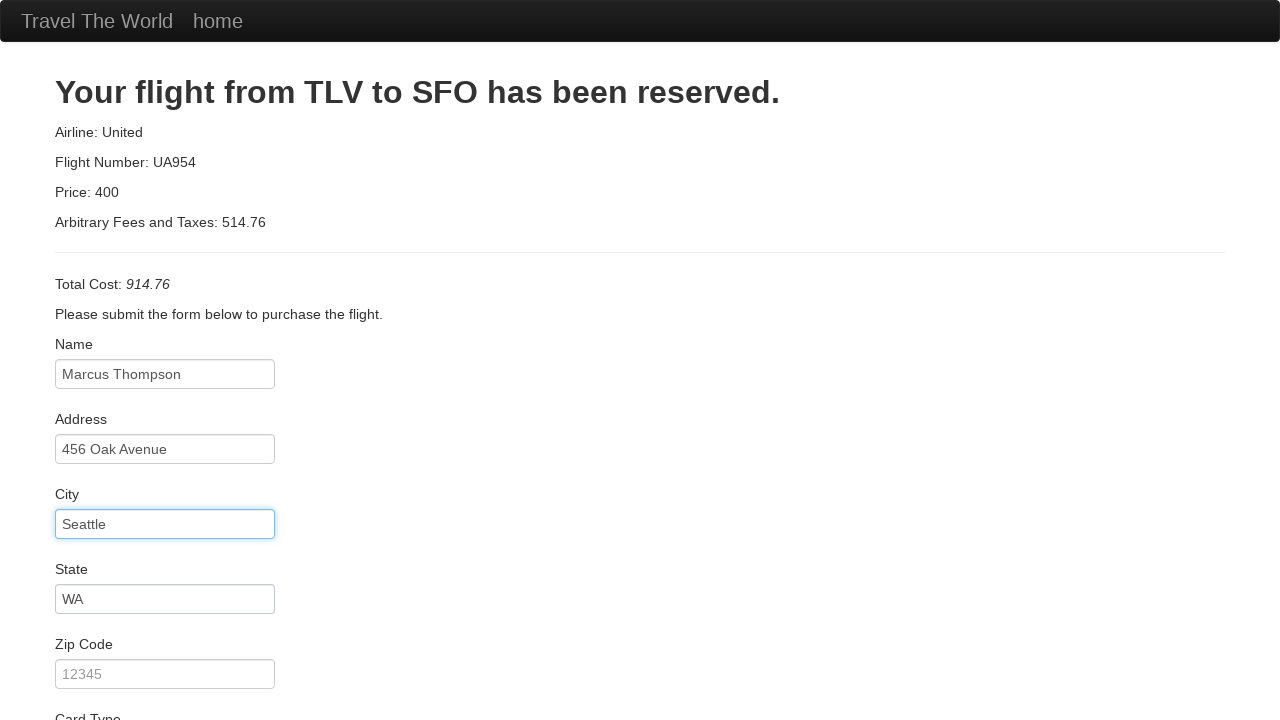

Filled in zip code '98101' on #zipCode
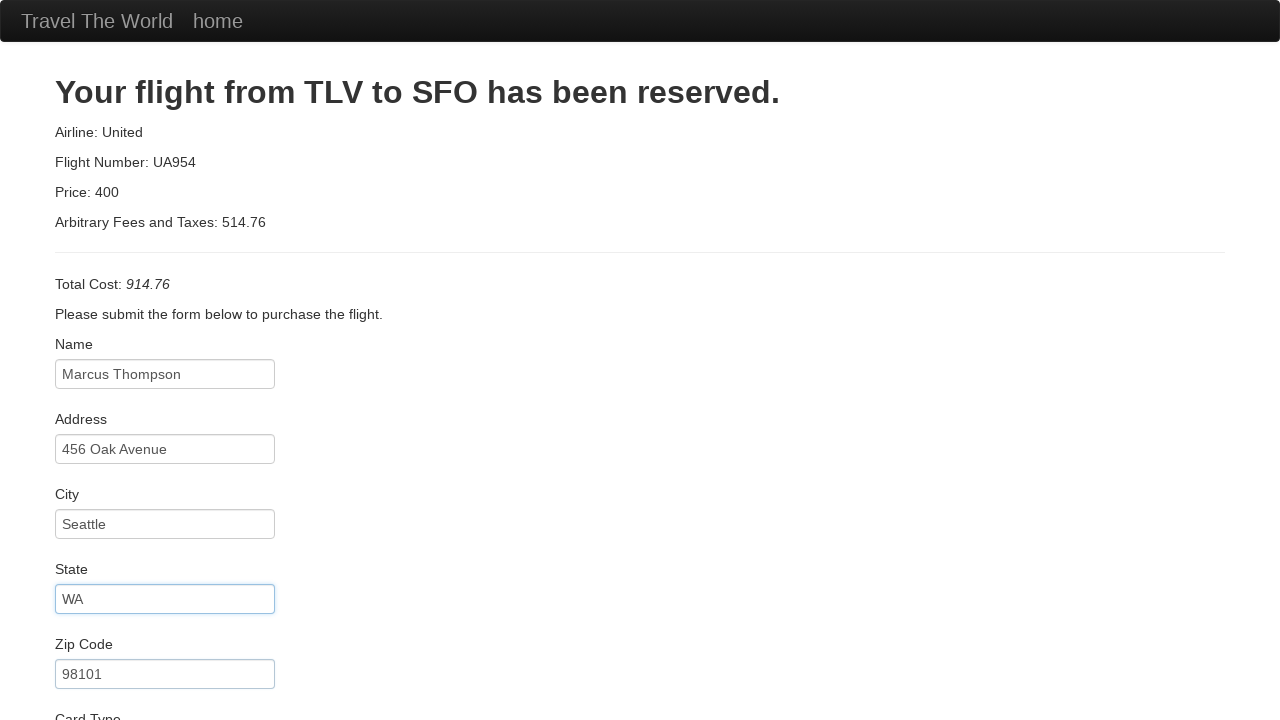

Clicked card type dropdown at (165, 360) on #cardType
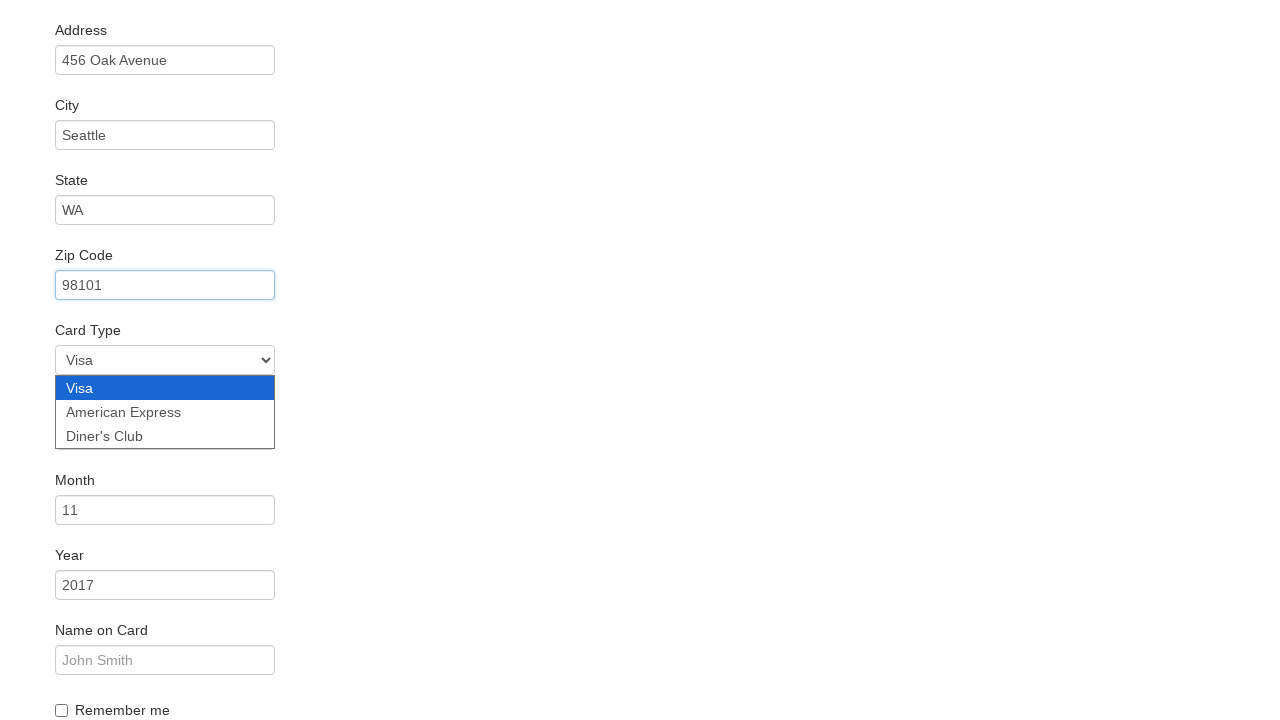

Selected American Express as card type on #cardType
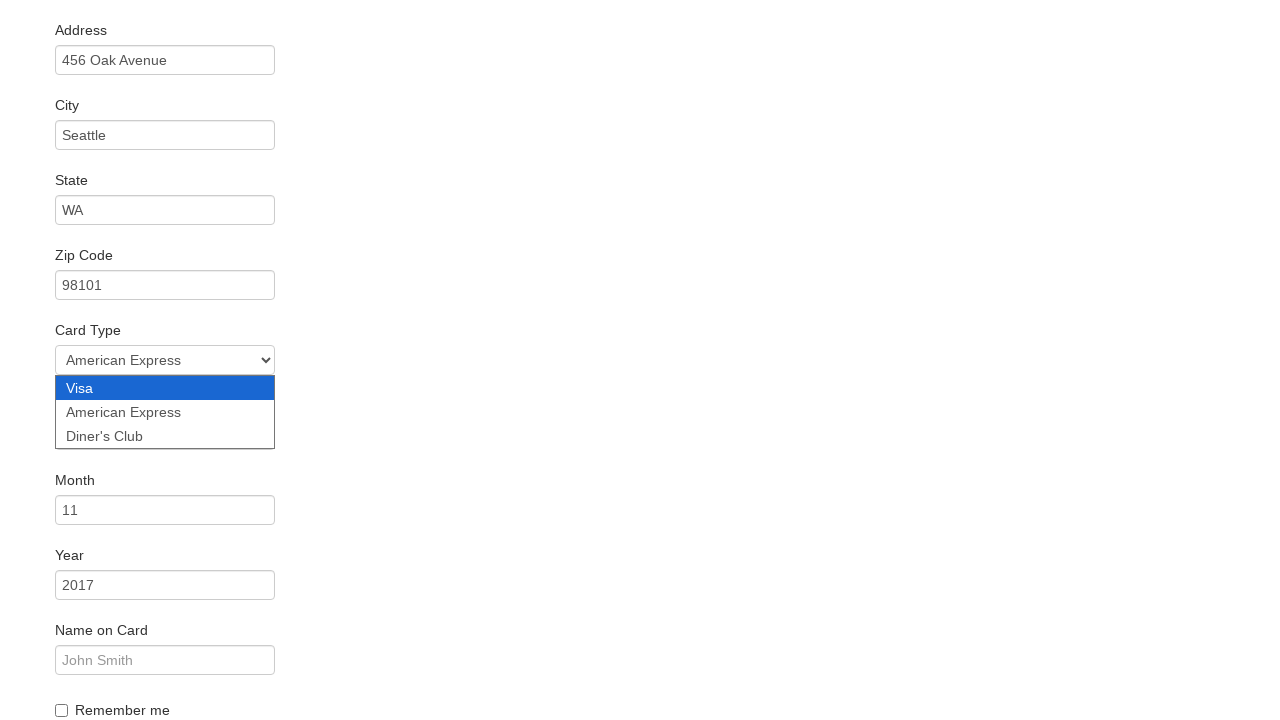

Clicked credit card number field at (165, 435) on #creditCardNumber
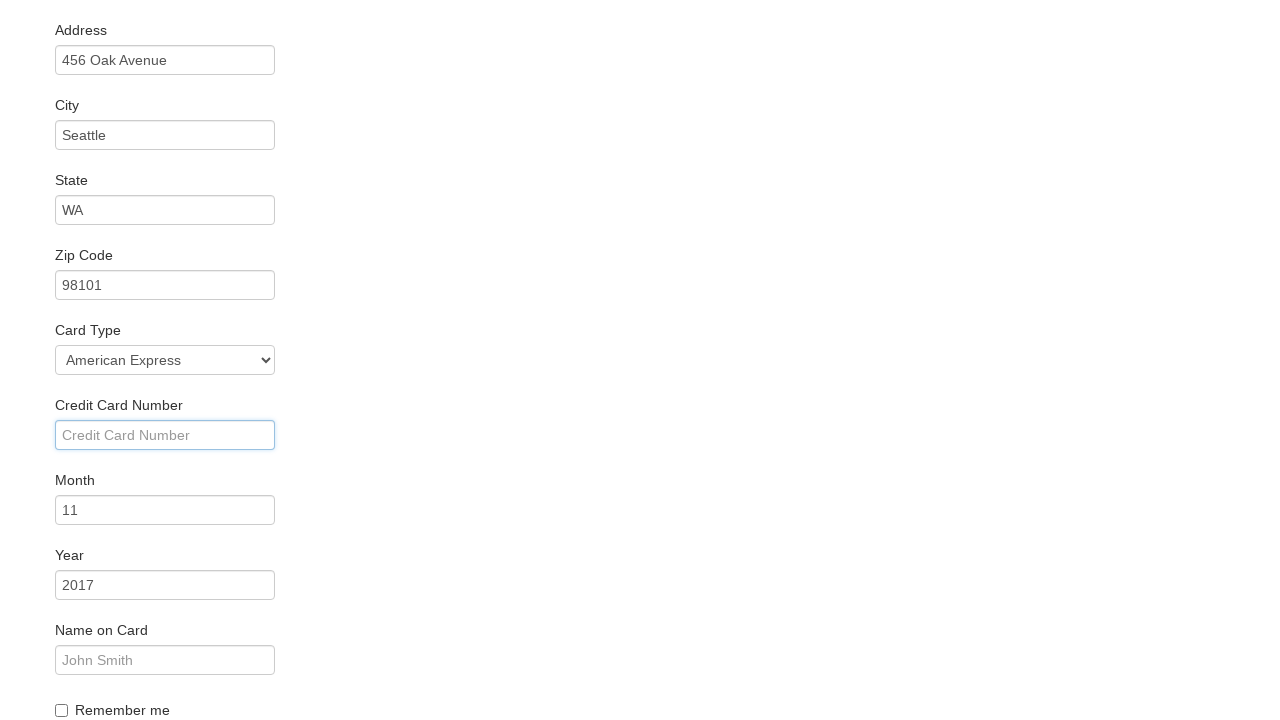

Filled in credit card number on #creditCardNumber
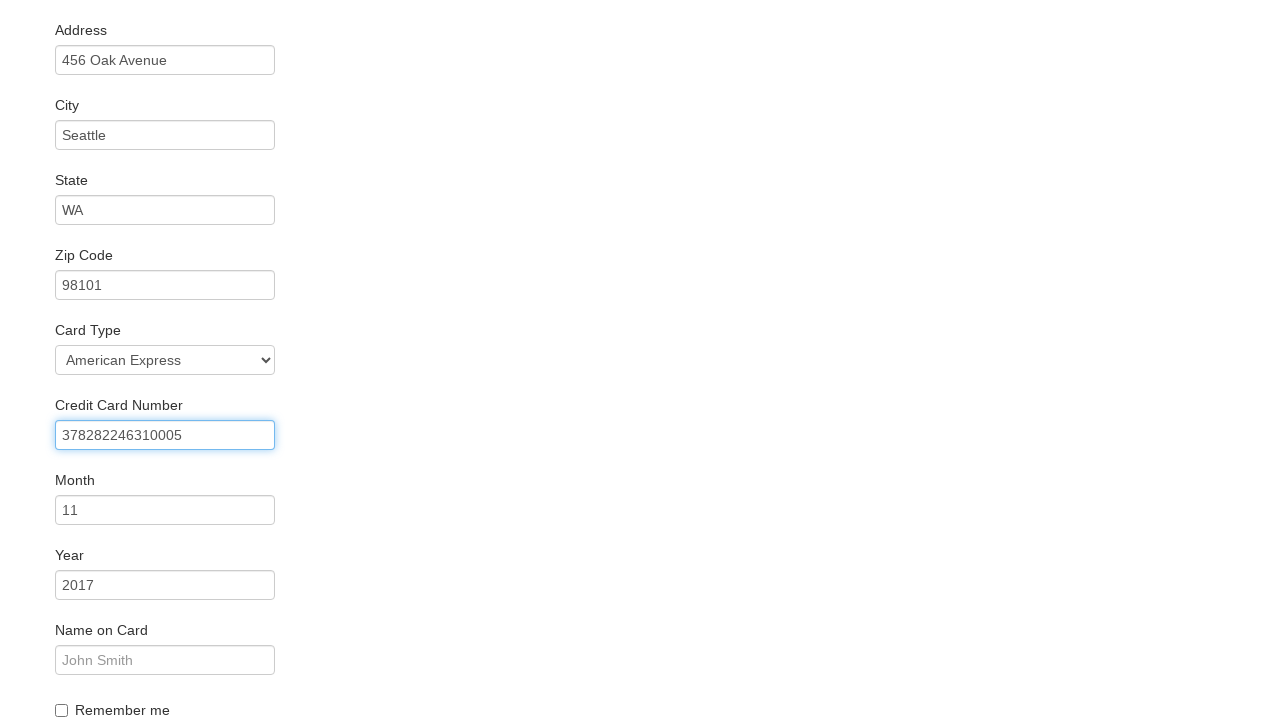

Clicked credit card expiration year field at (165, 585) on #creditCardYear
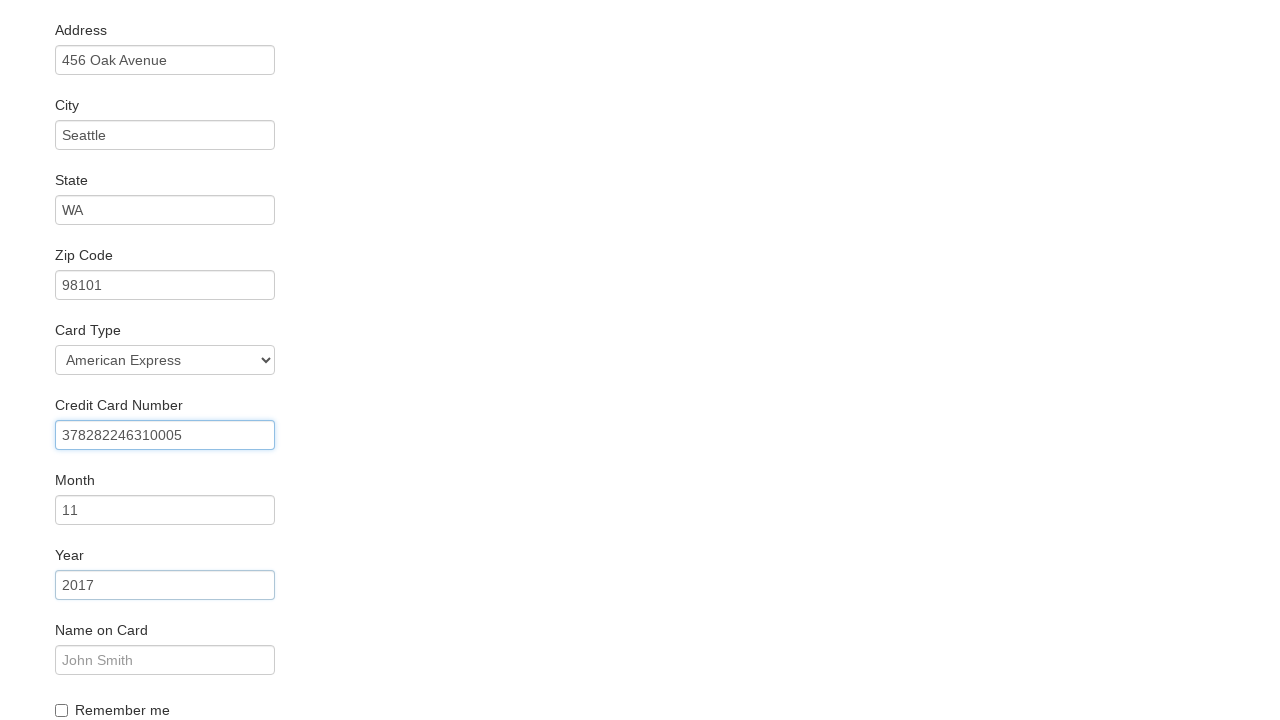

Filled in credit card expiration year '2025' on #creditCardYear
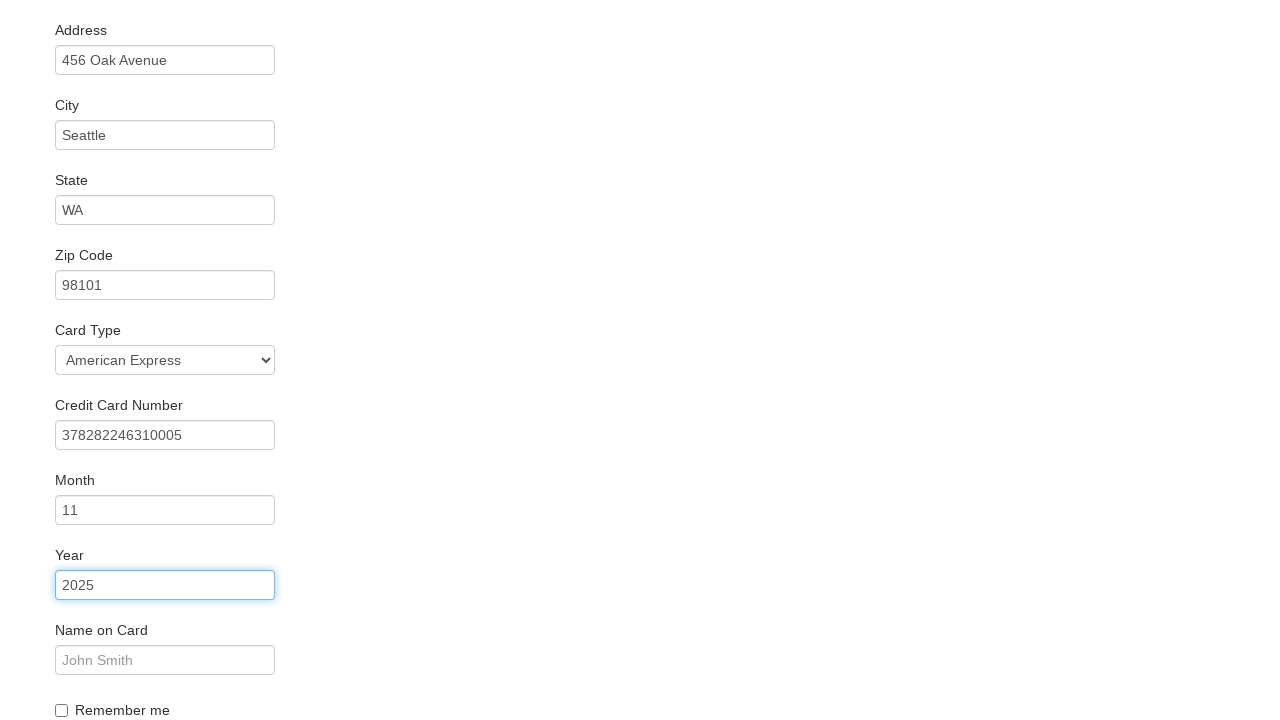

Clicked name on card field at (165, 660) on #nameOnCard
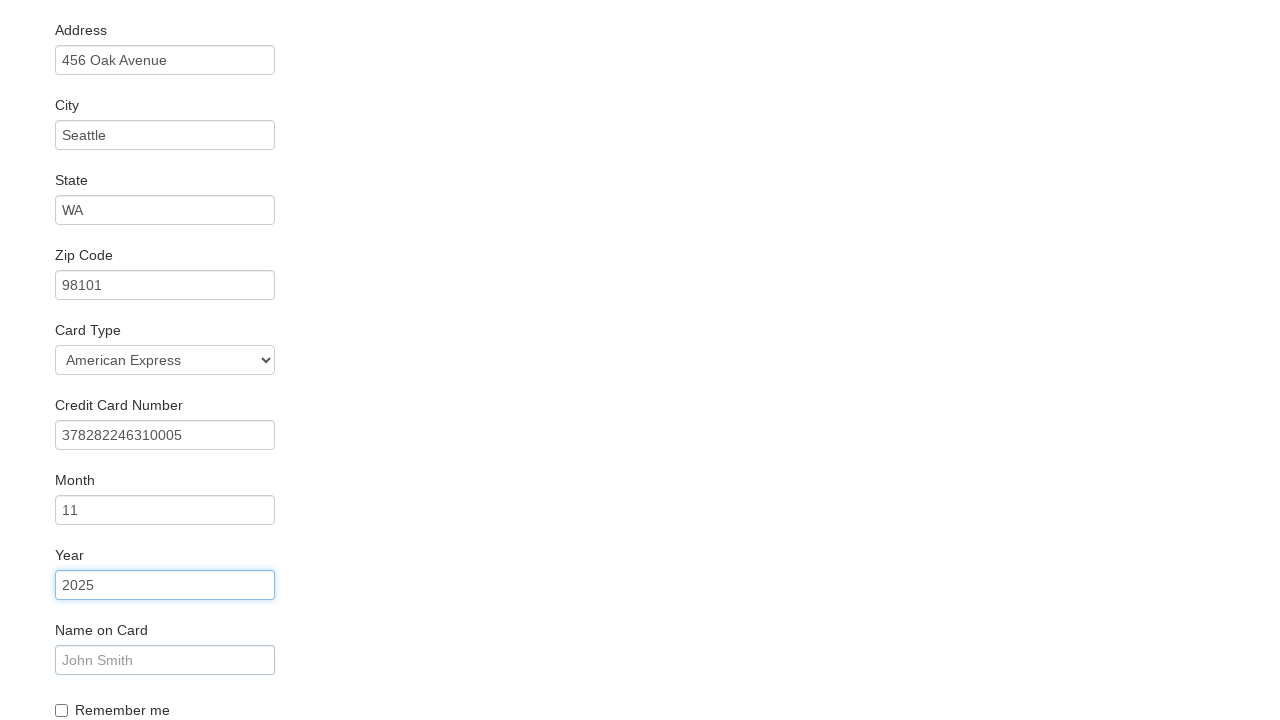

Filled in name on card 'Marcus Thompson' on #nameOnCard
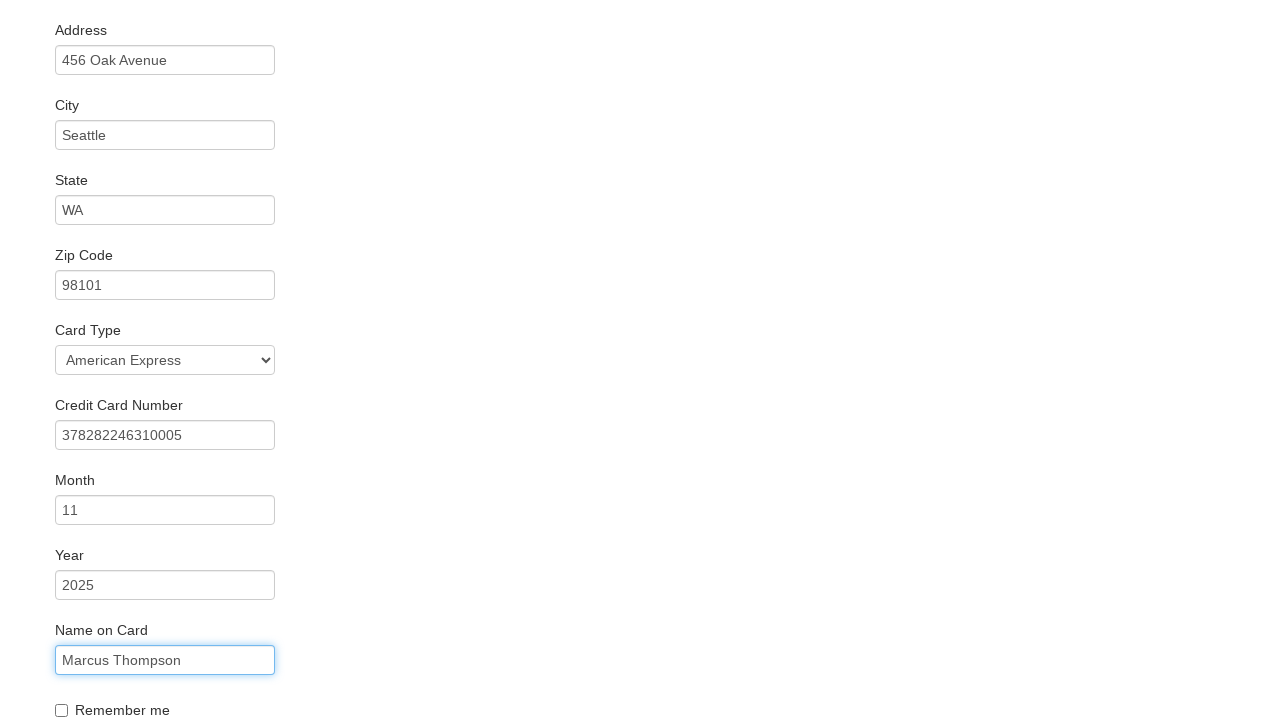

Clicked Purchase Flight button to complete booking at (118, 685) on .btn-primary
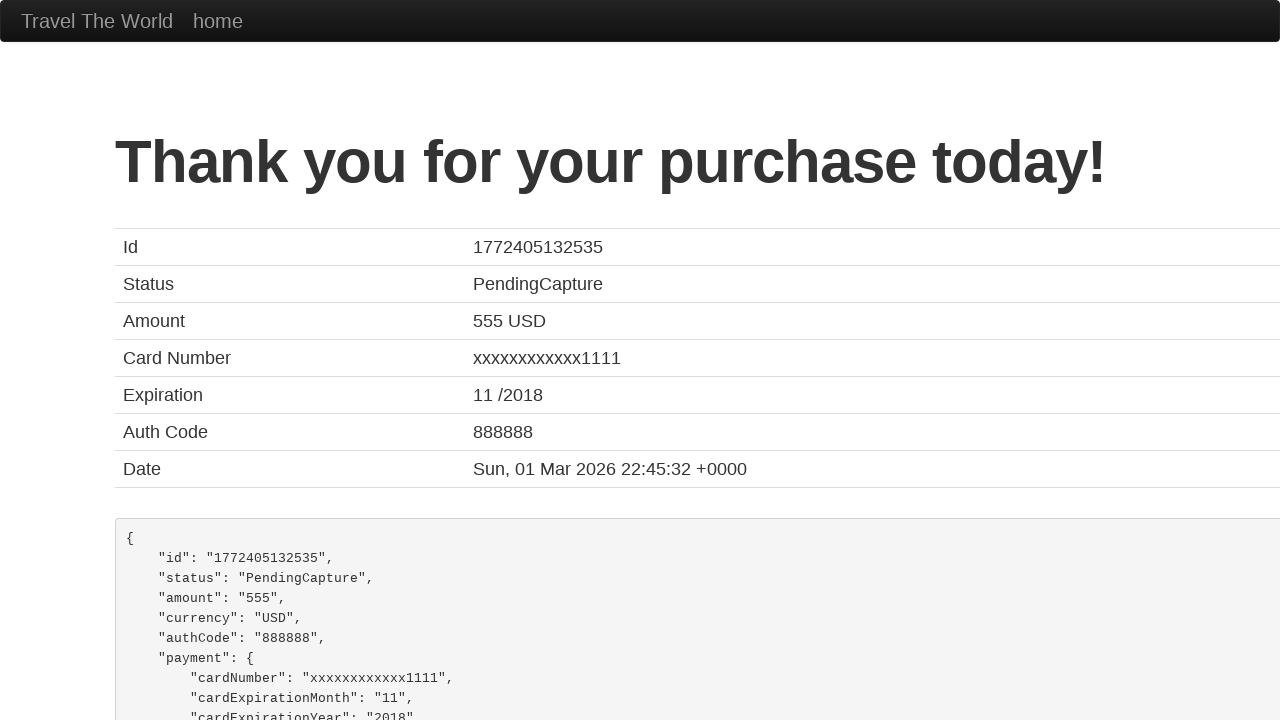

Confirmation page loaded successfully
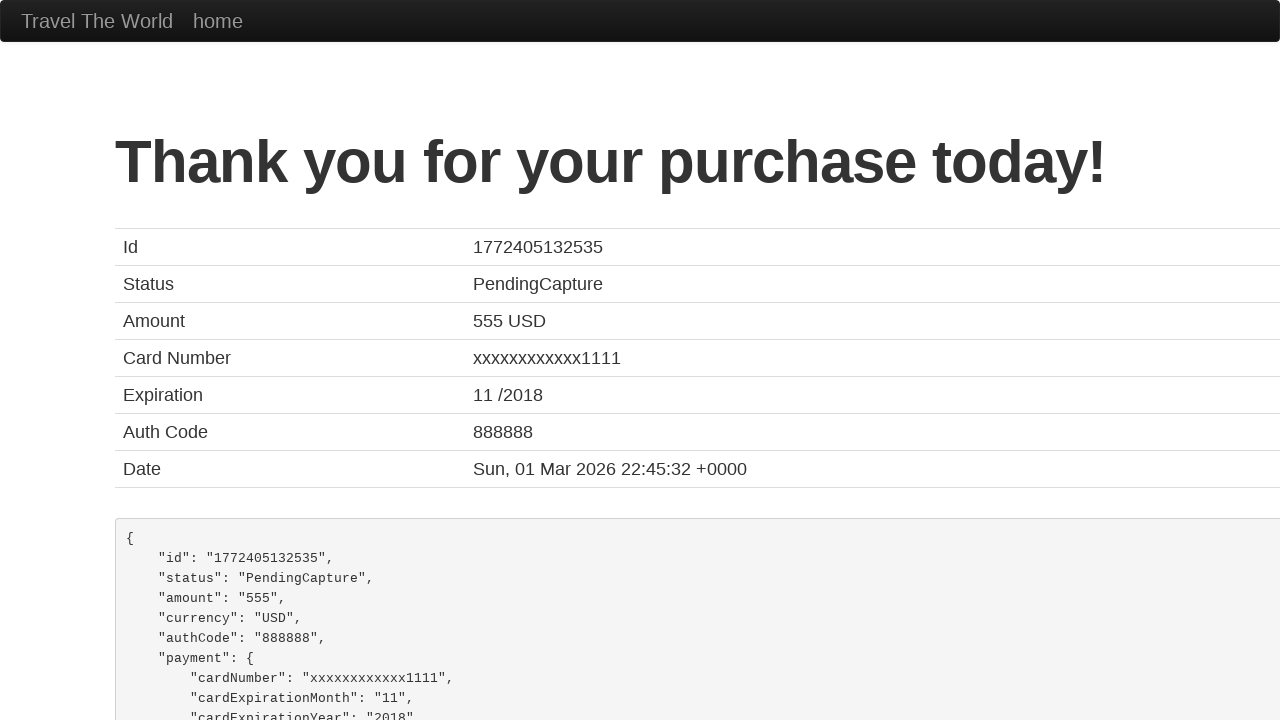

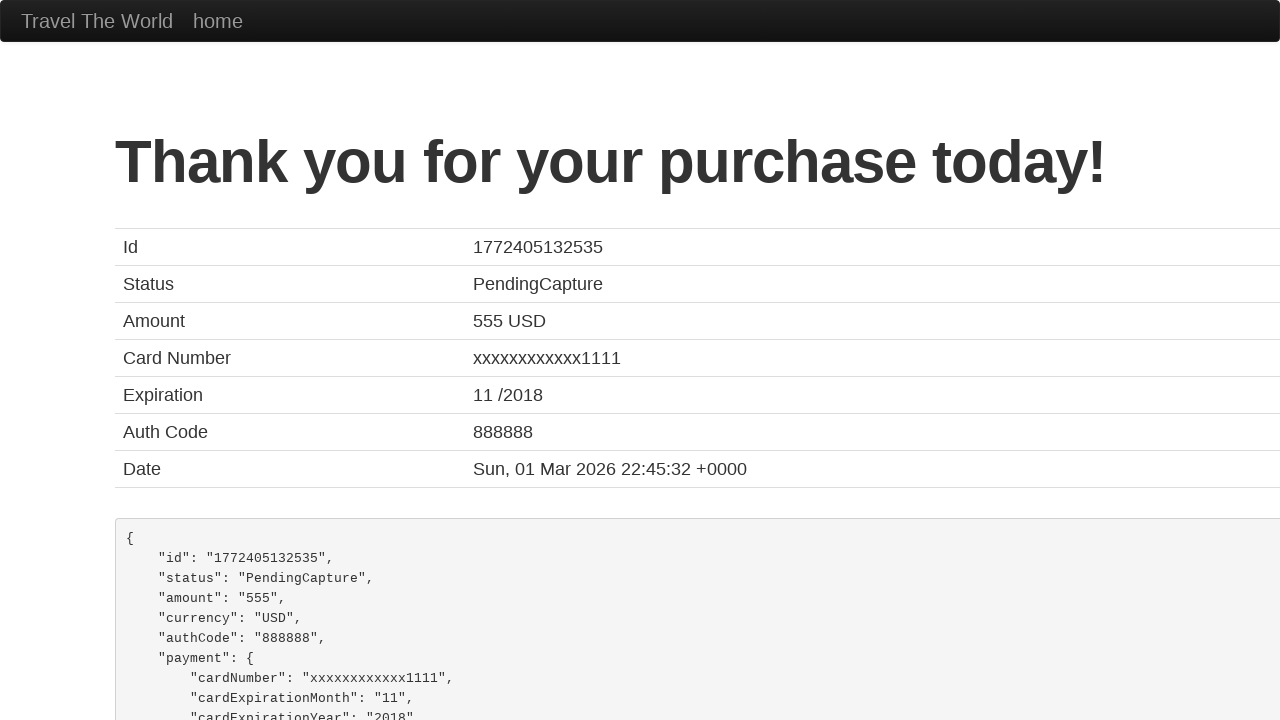